Tests browser launch functionality by navigating to two different websites (leaftaps.com and redbus.in) in separate pages within the same browser context, and verifies the pages load by checking their URLs and titles.

Starting URL: http://leaftaps.com/opentaps/control/main

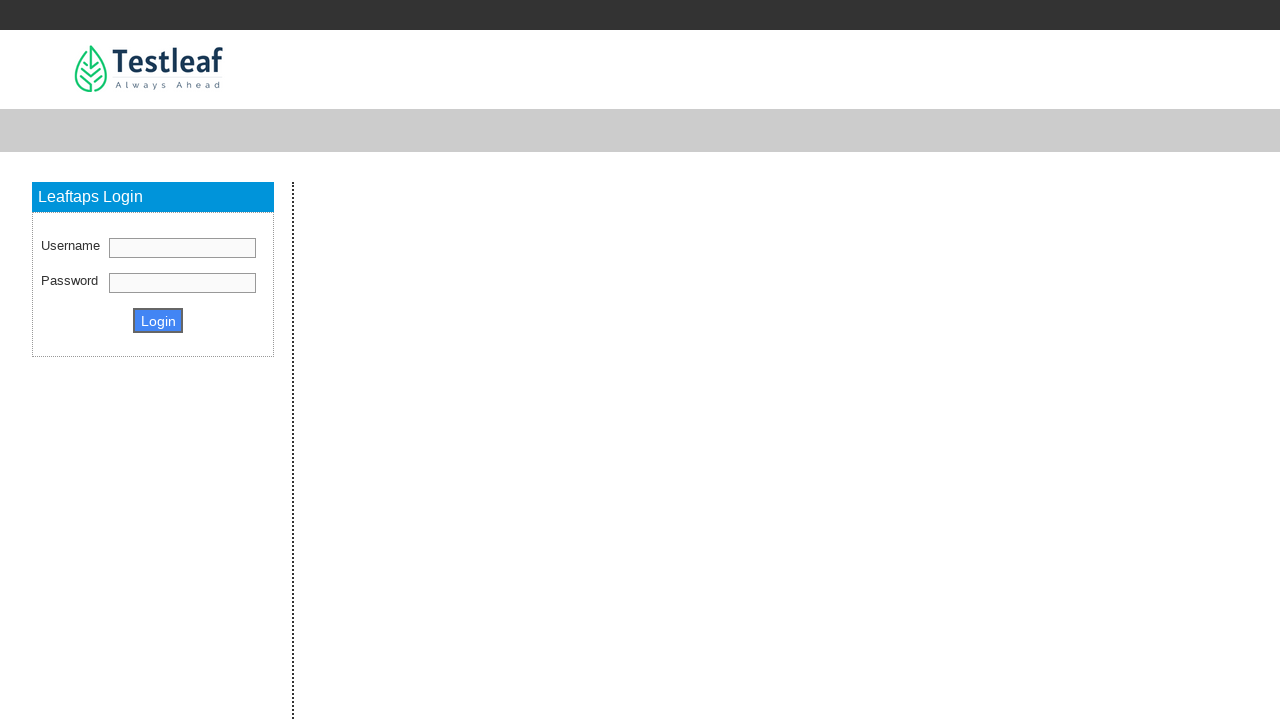

Retrieved URL from first page (leaftaps.com)
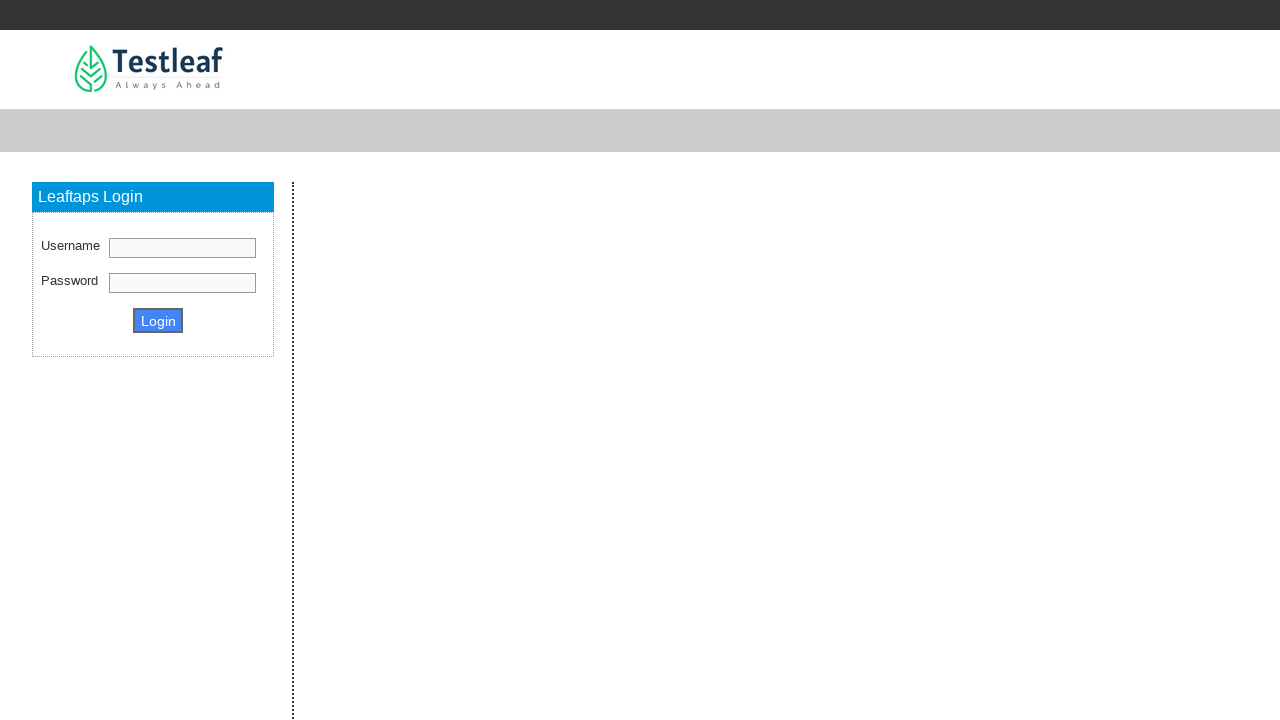

Printed URL of first page
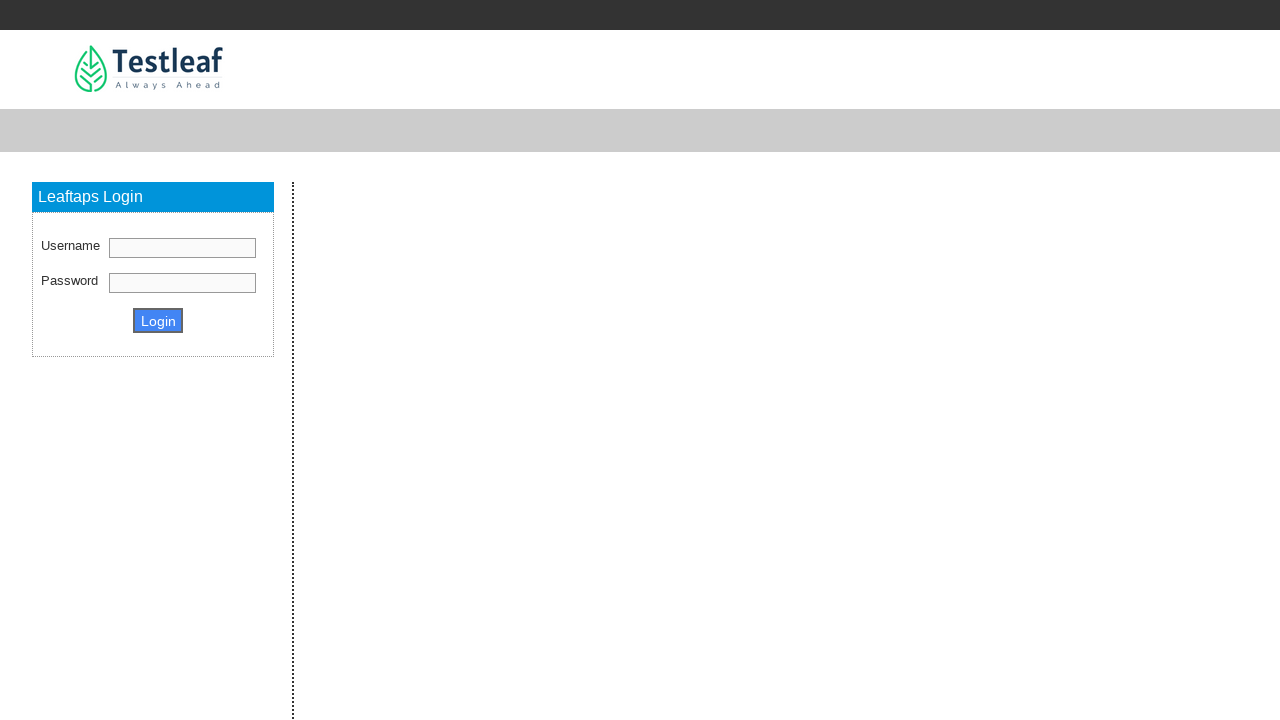

Retrieved title from first page
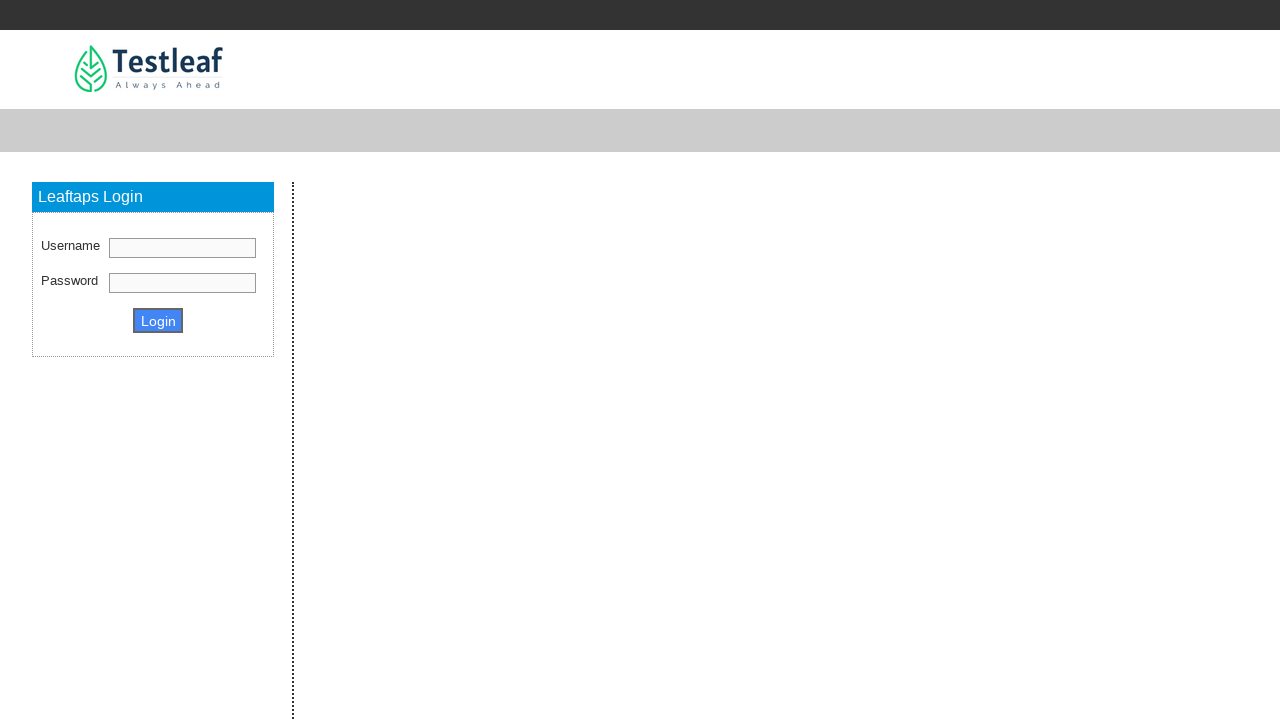

Printed title of first page
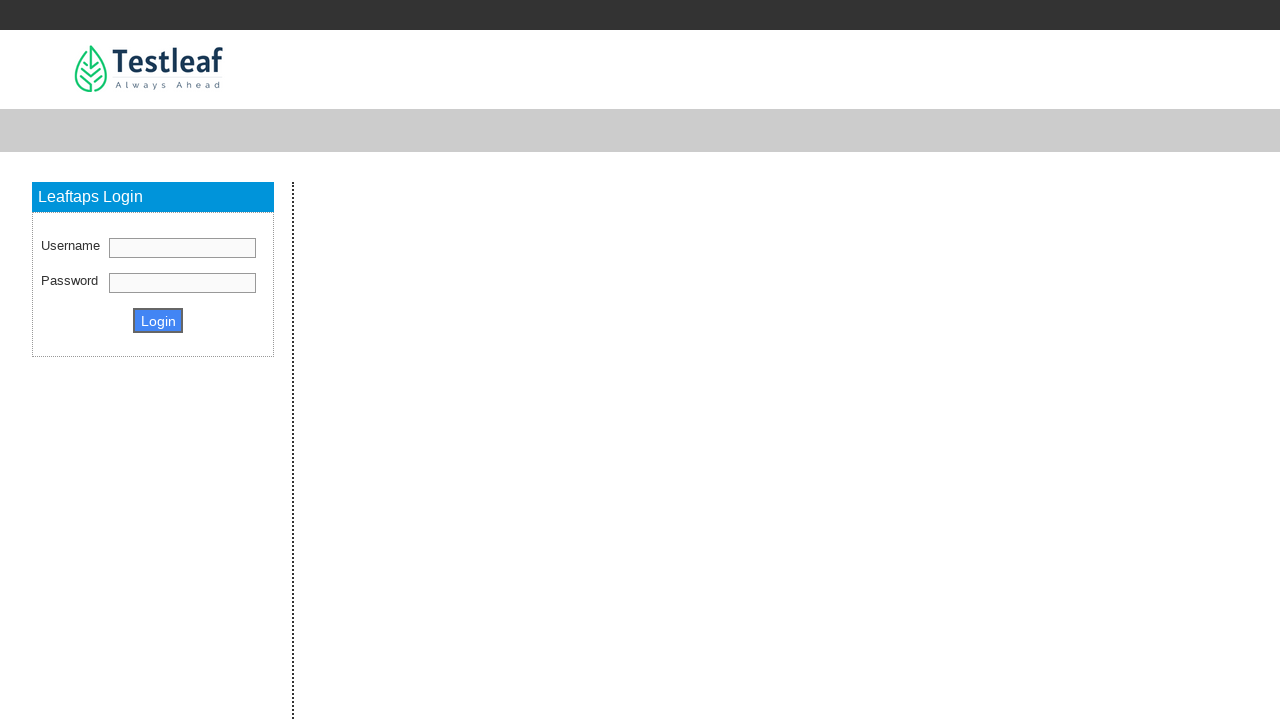

Created a new page in the same browser context
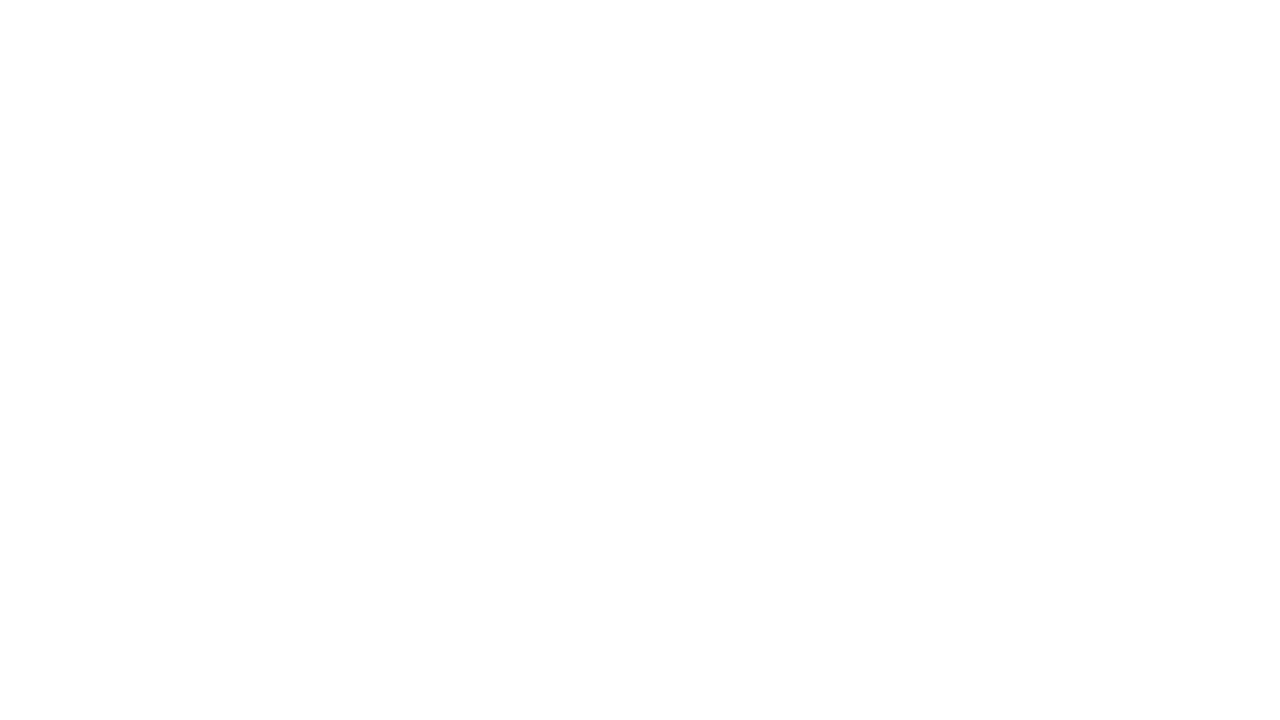

Navigated second page to redbus.in
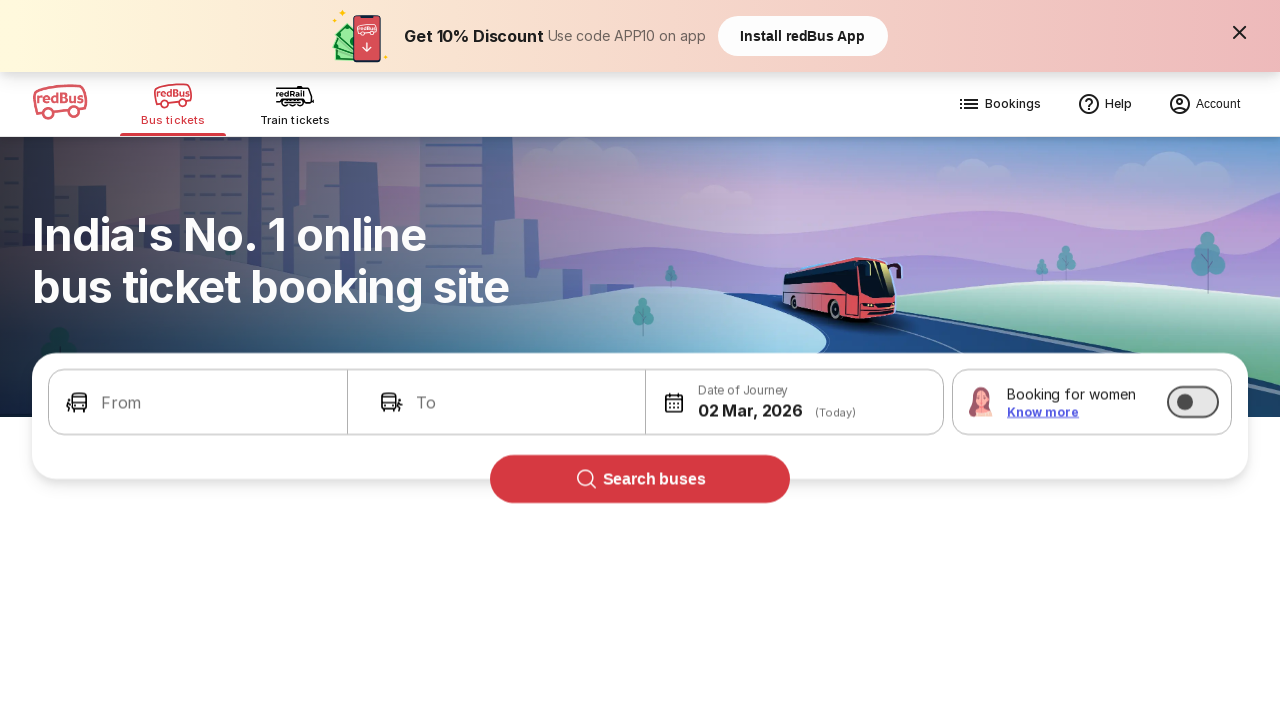

Retrieved URL from second page (redbus.in)
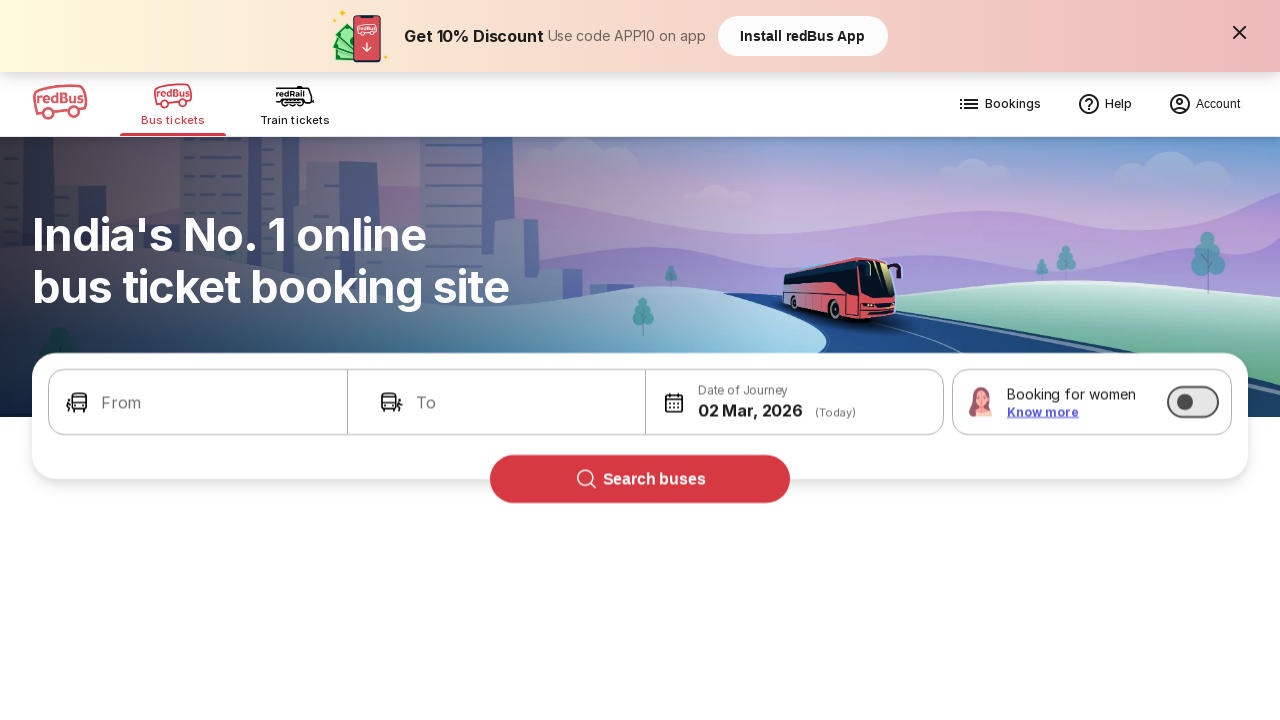

Printed URL of second page
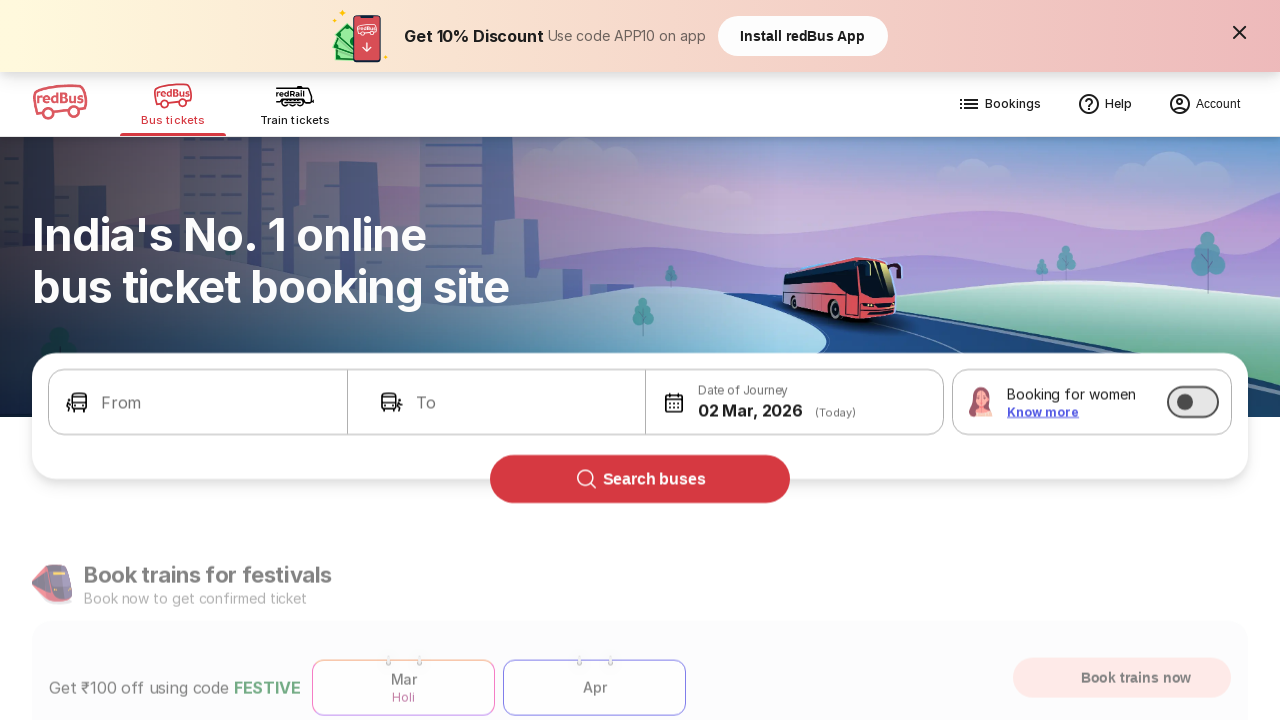

Retrieved title from second page
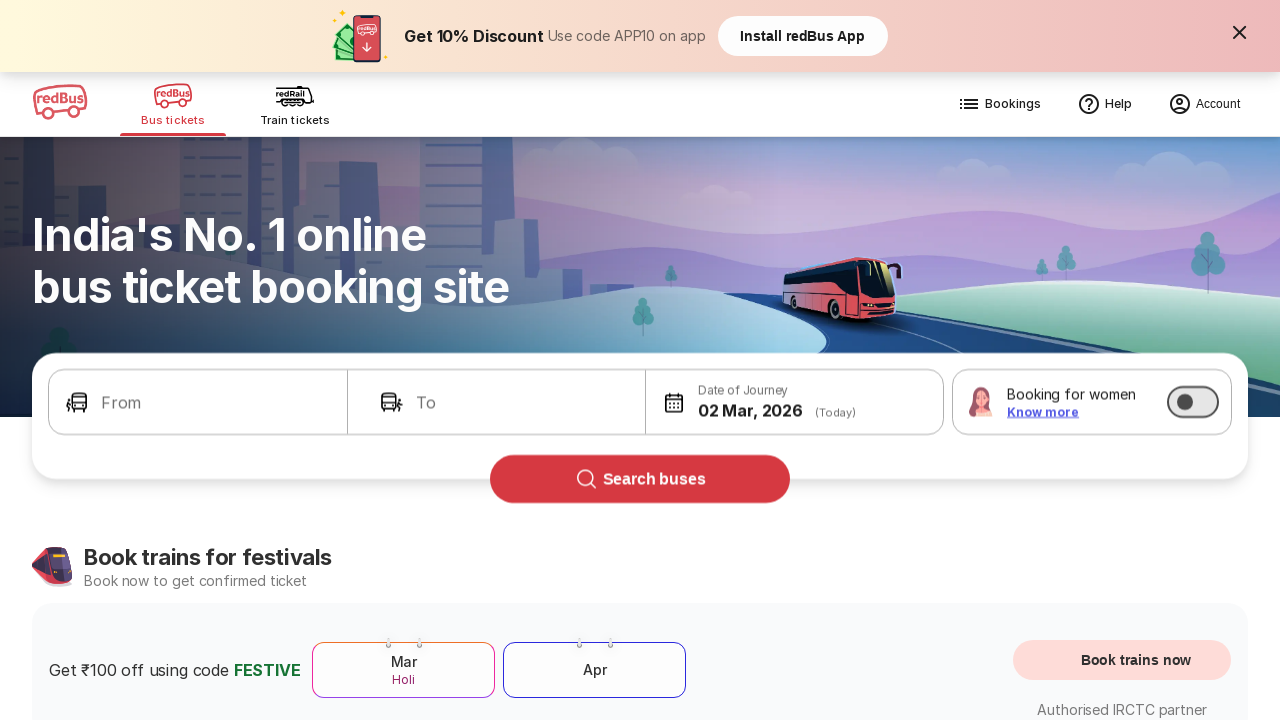

Printed title of second page
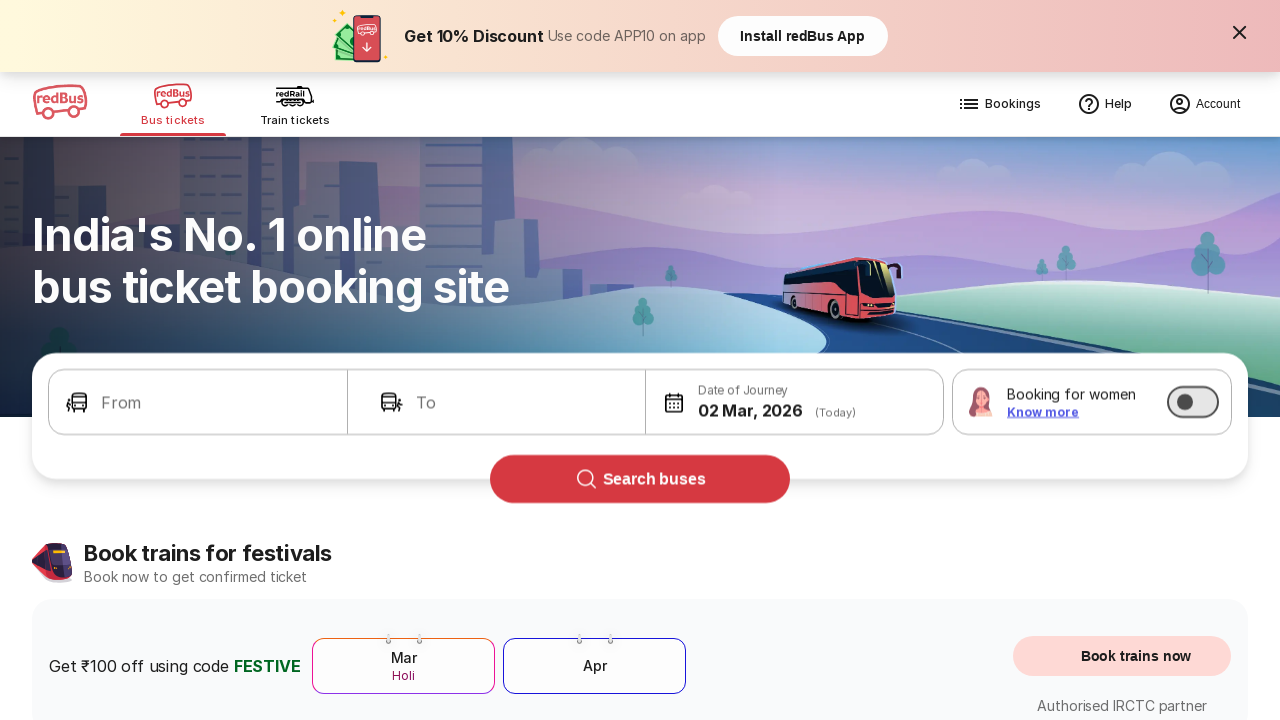

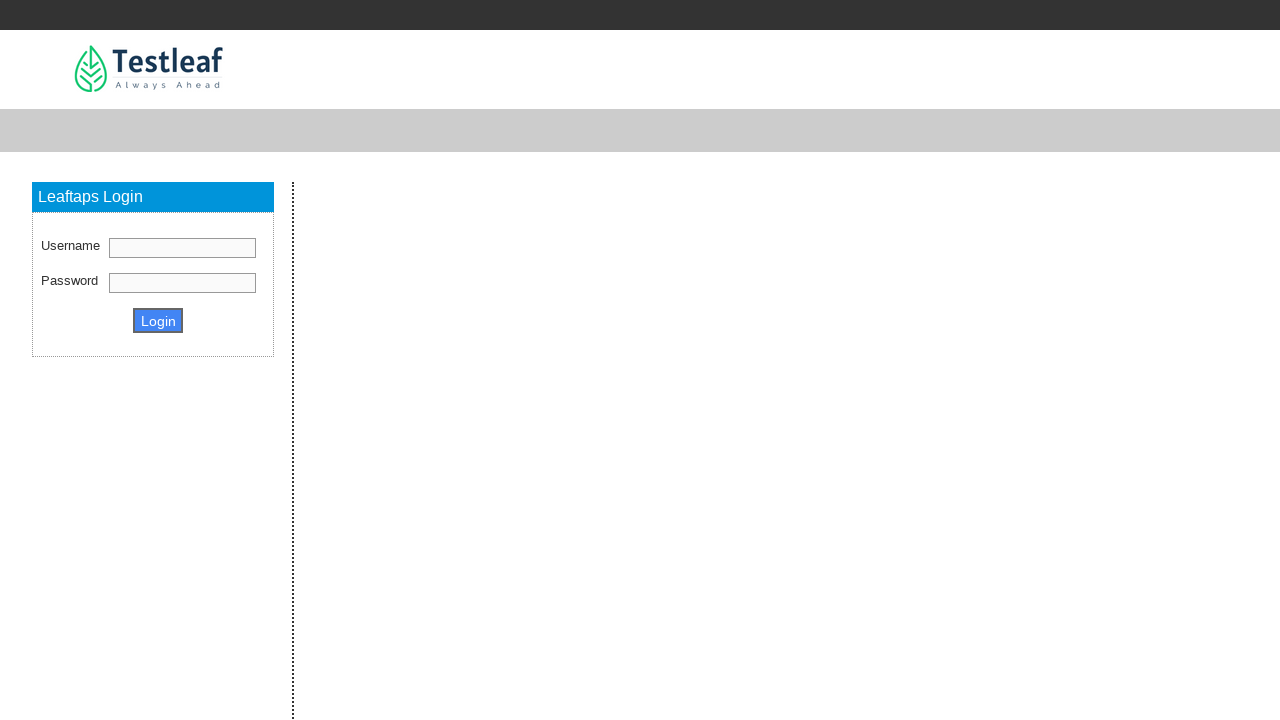